Tests subtraction operation (7-4=3) on Build 4 of the calculator

Starting URL: https://testsheepnz.github.io/BasicCalculator

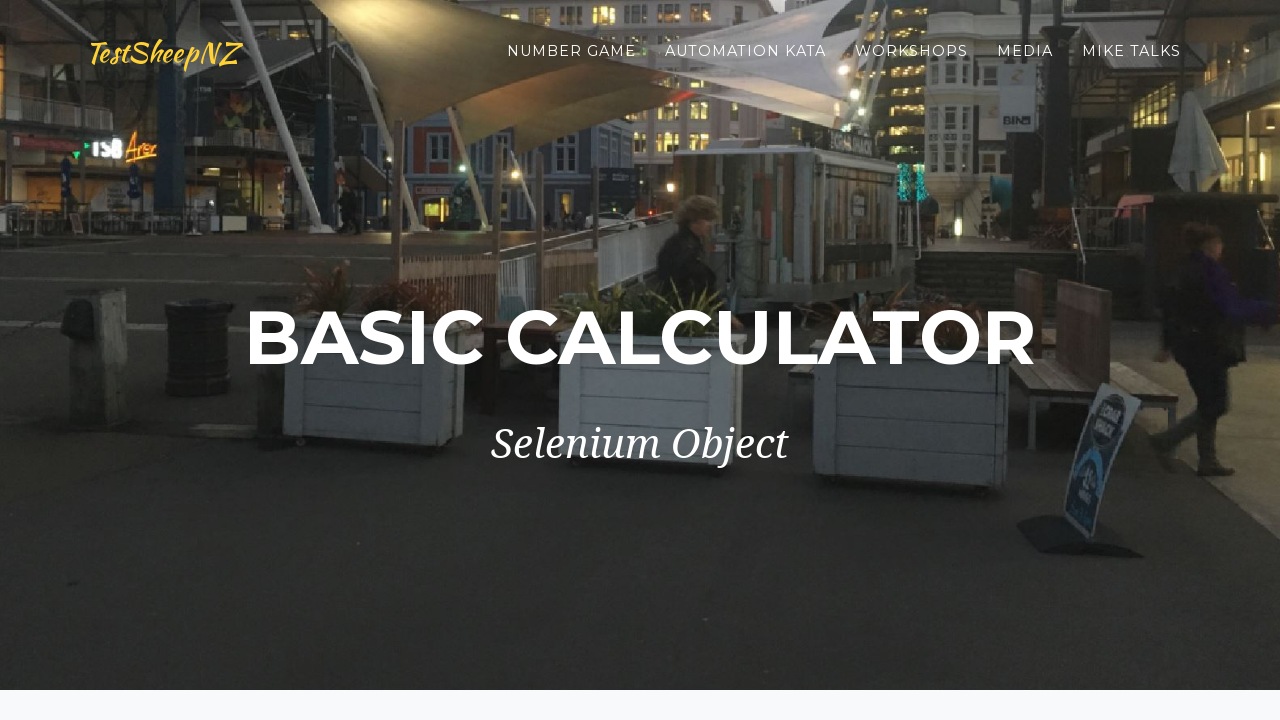

Selected Build 4 from dropdown on #selectBuild
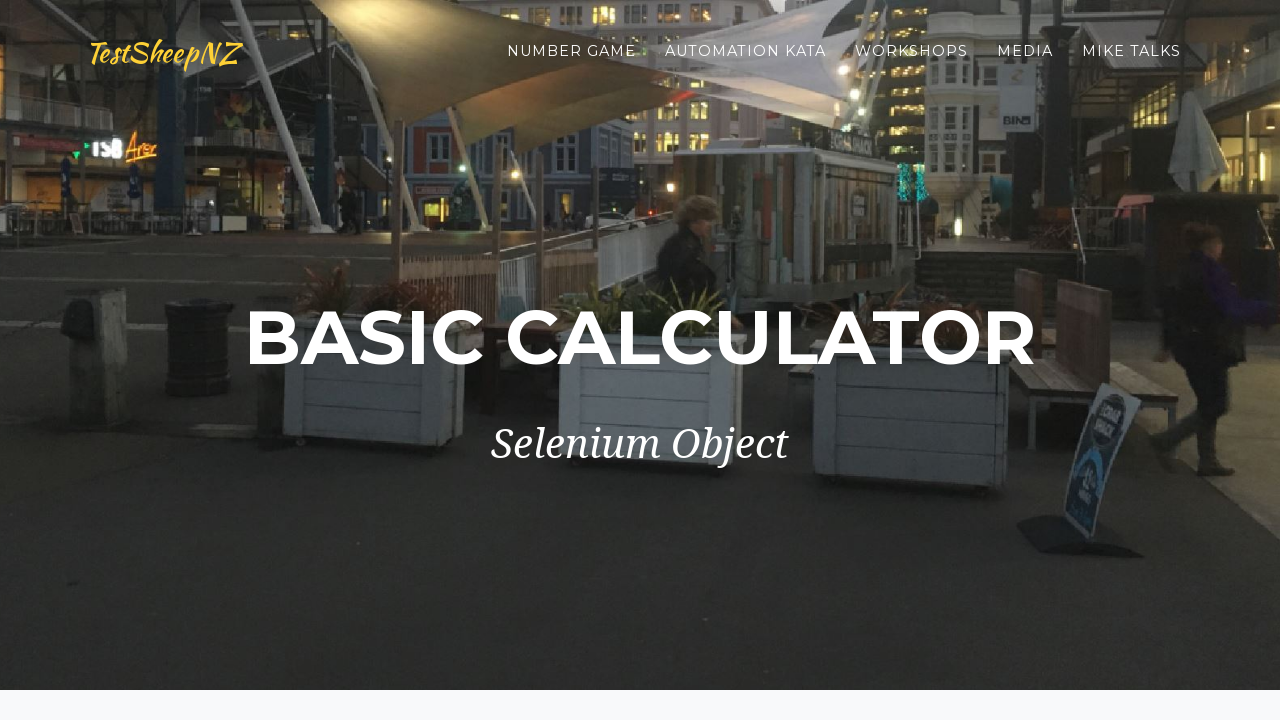

Selected subtraction operation from dropdown on #selectOperationDropdown
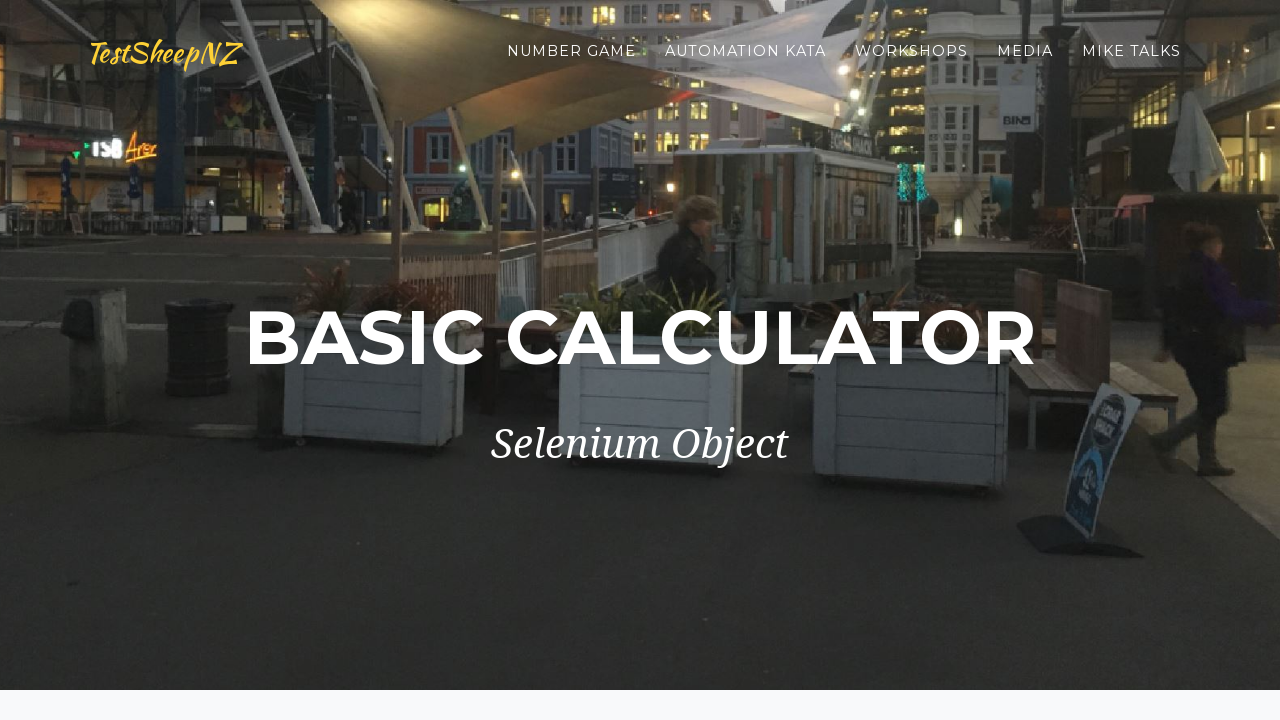

Entered 7 in first number field on #number1Field
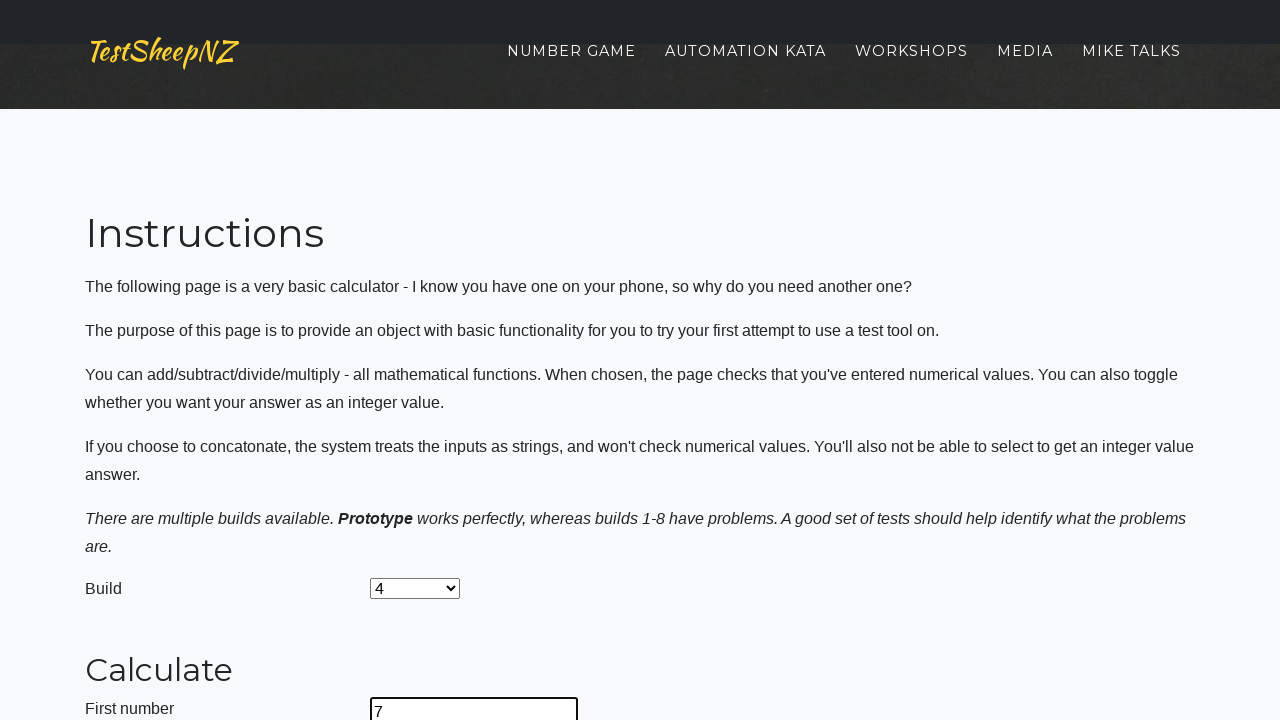

Entered 4 in second number field on #number2Field
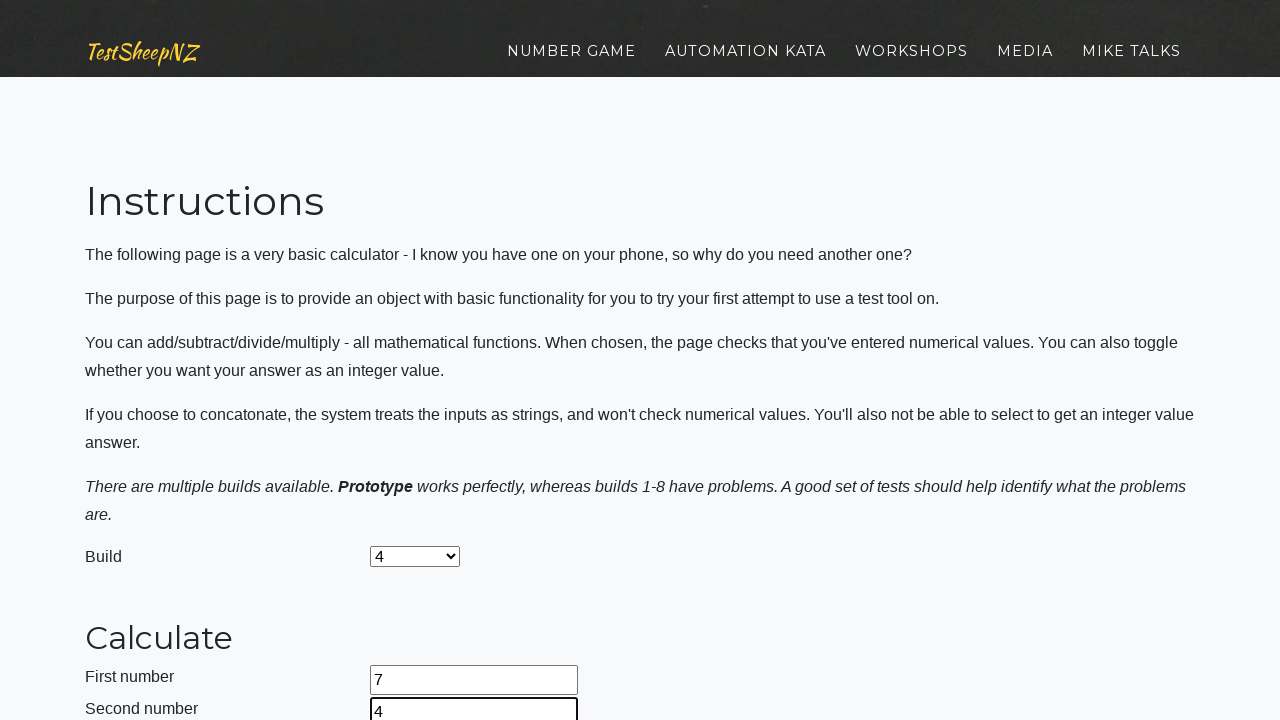

Clicked calculate button at (422, 361) on #calculateButton
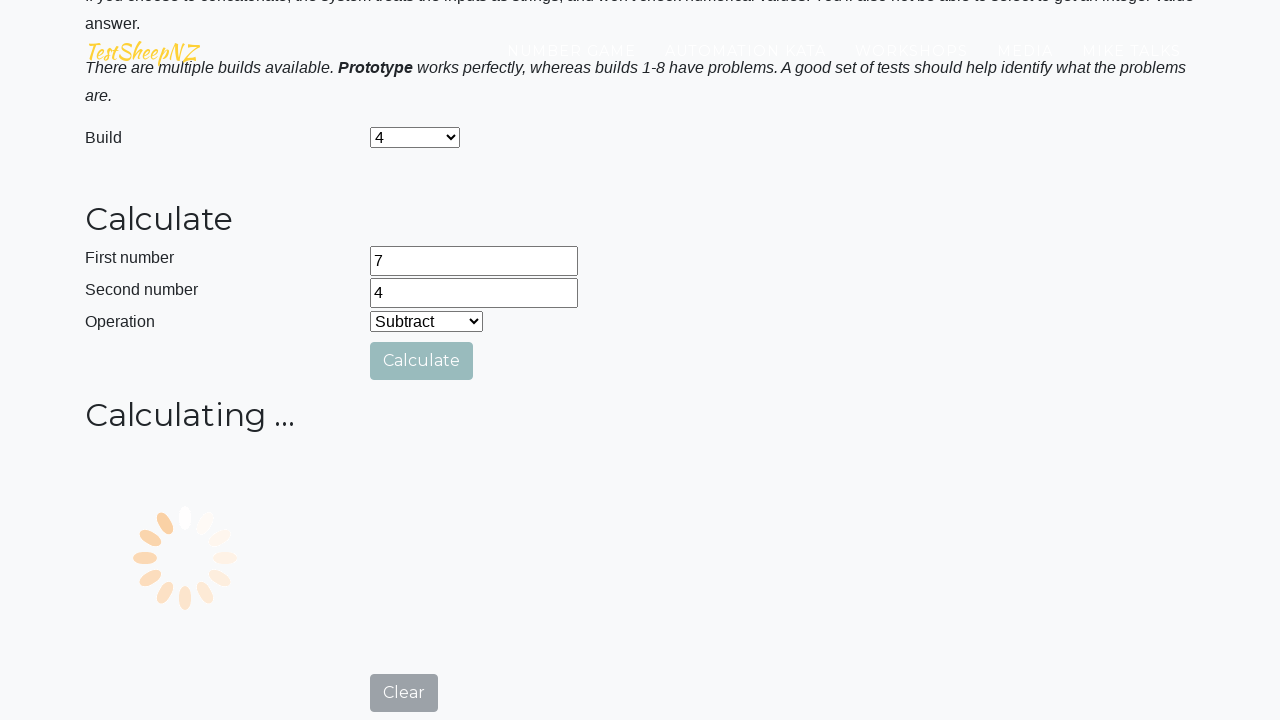

Verified subtraction result (7-4=3) is correct
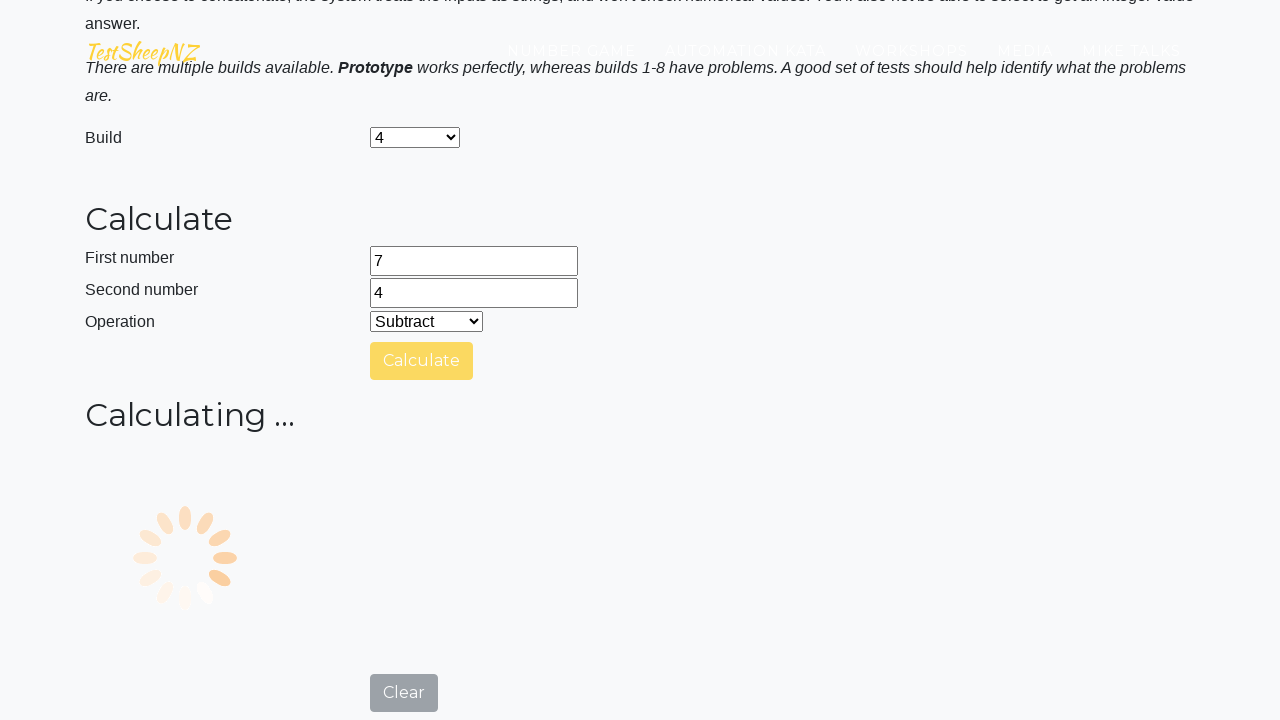

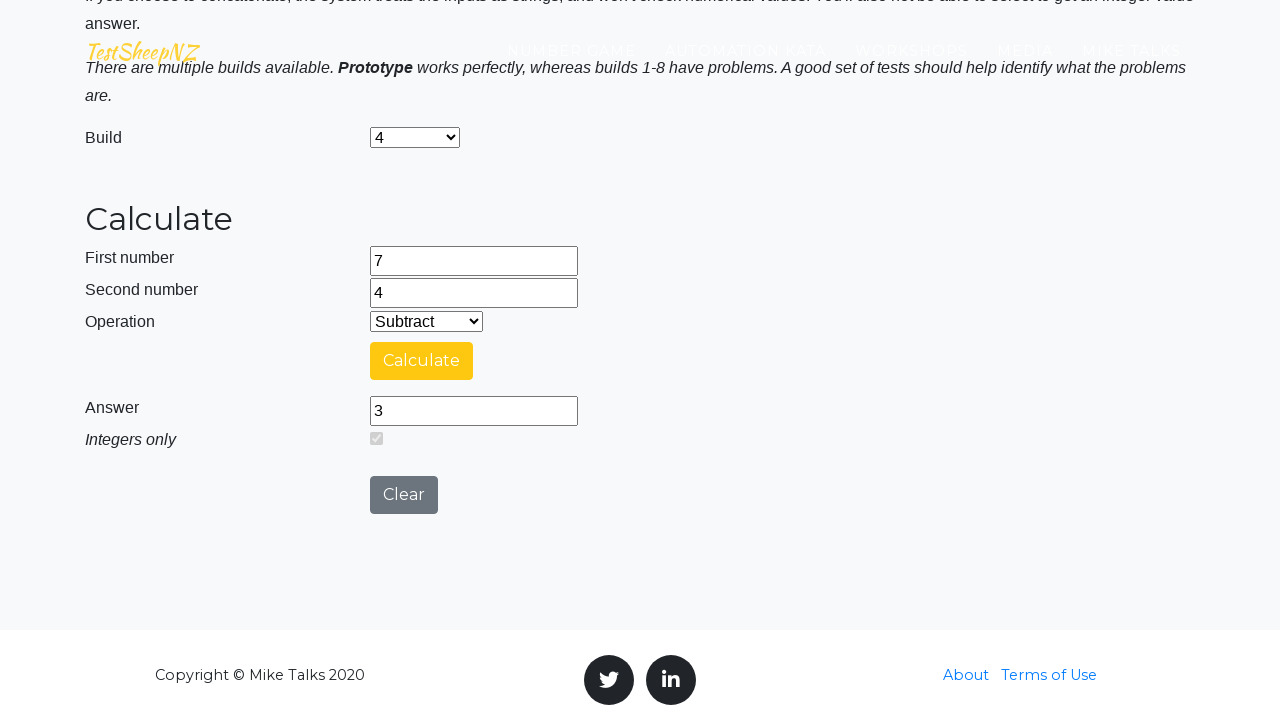